Tests a text box form by filling in user details (name, email, address), then uses keyboard shortcuts to copy the current address and paste it into the permanent address field, verifying both fields match.

Starting URL: https://demoqa.com/text-box

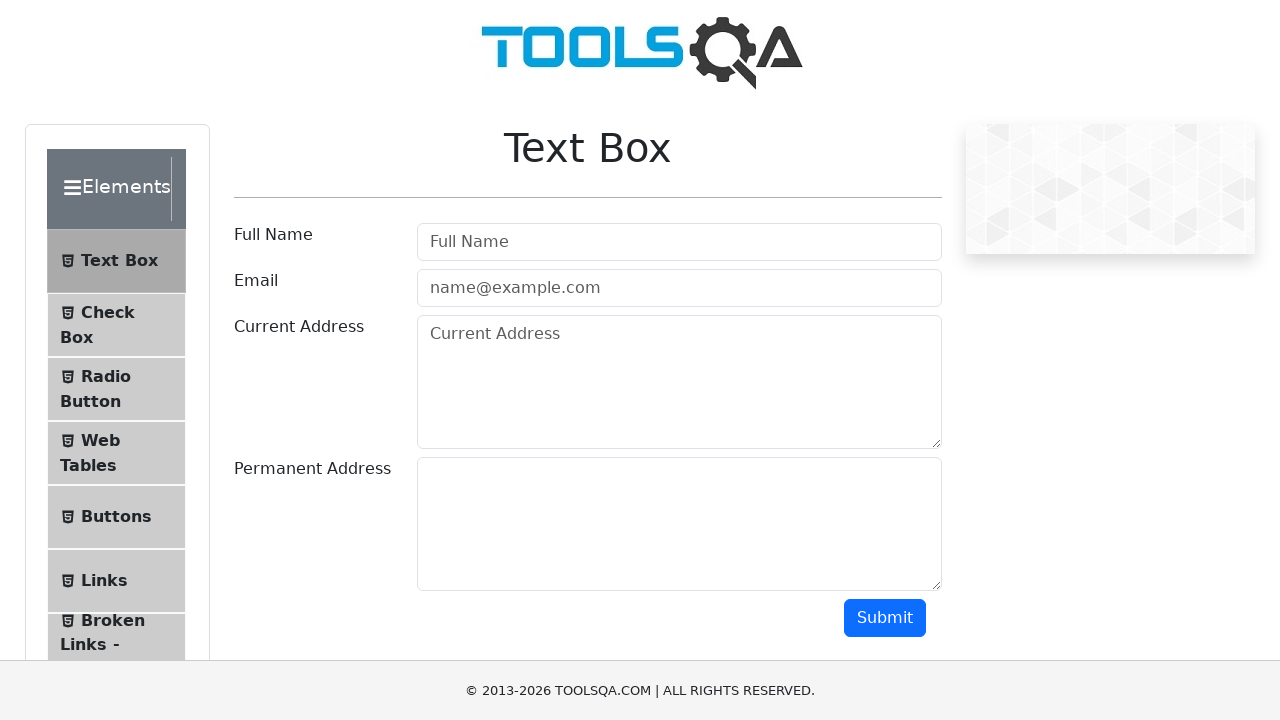

Filled Full Name field with 'Mr.Peter Haynes' on #userName
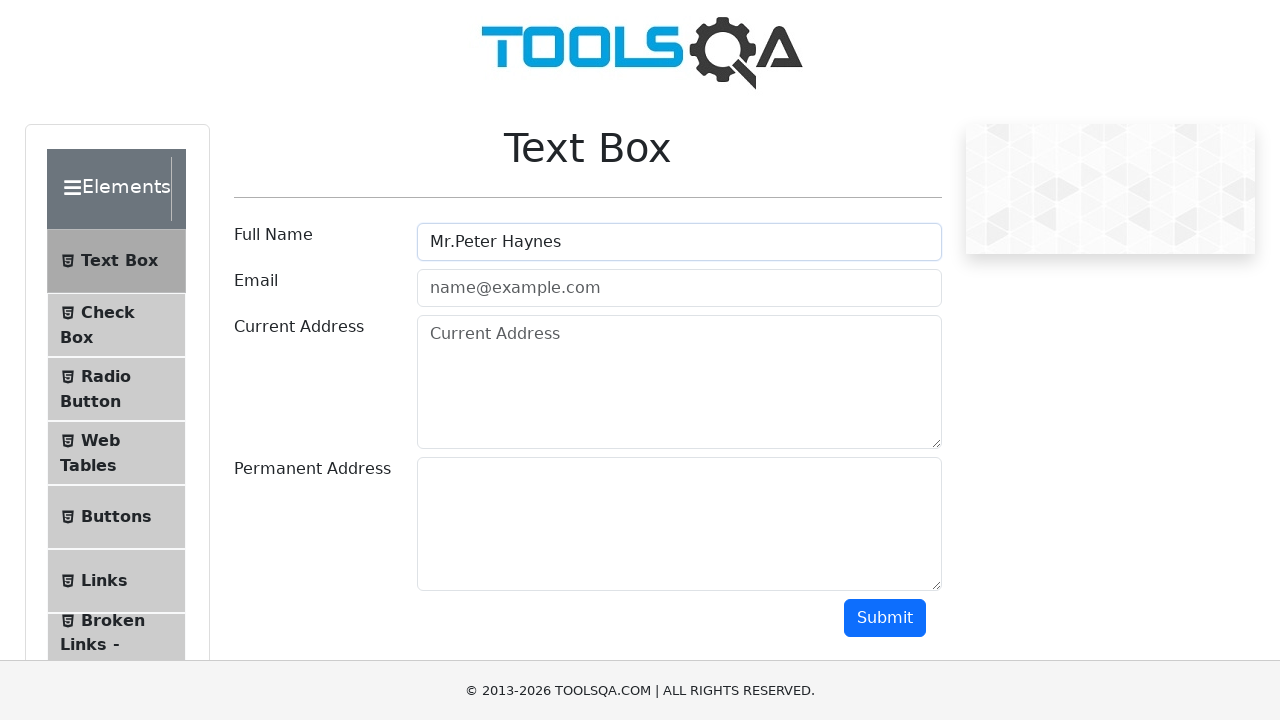

Filled Email field with 'PeterHaynes@toolsqa.com' on #userEmail
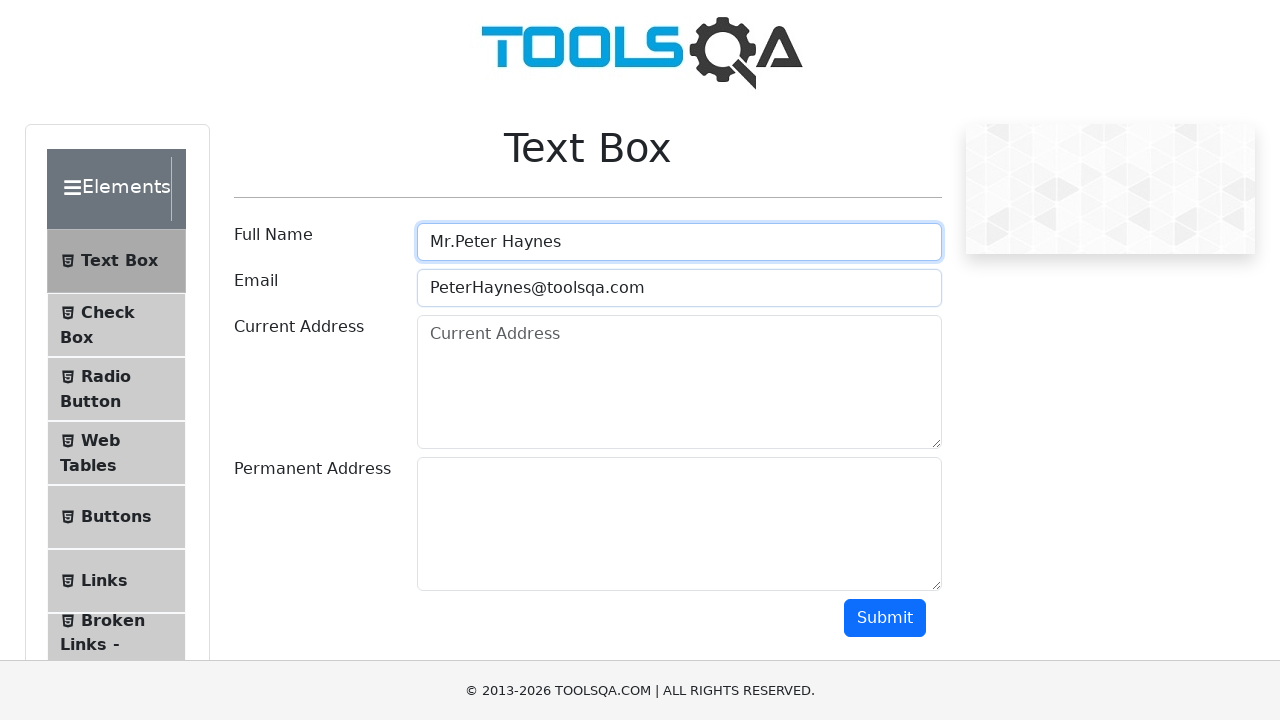

Filled Current Address field with '43 School Lane London EC71 9GO' on #currentAddress
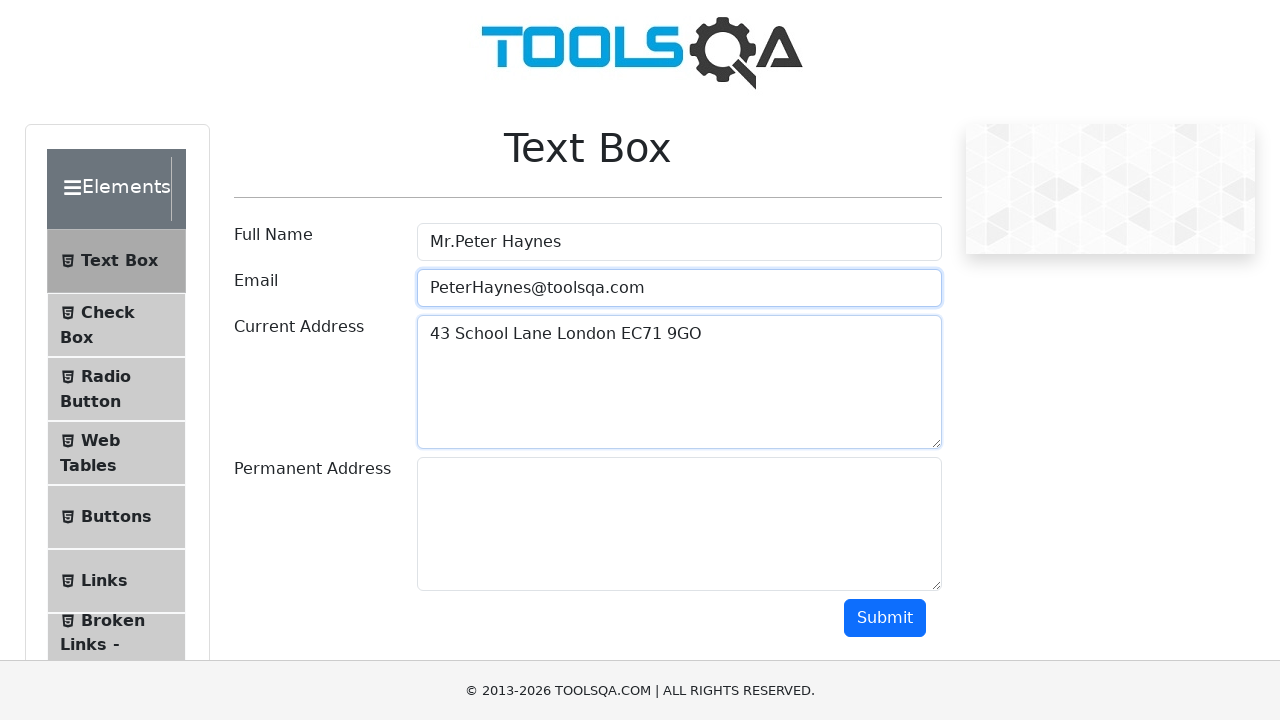

Clicked on Current Address field to focus it at (679, 382) on #currentAddress
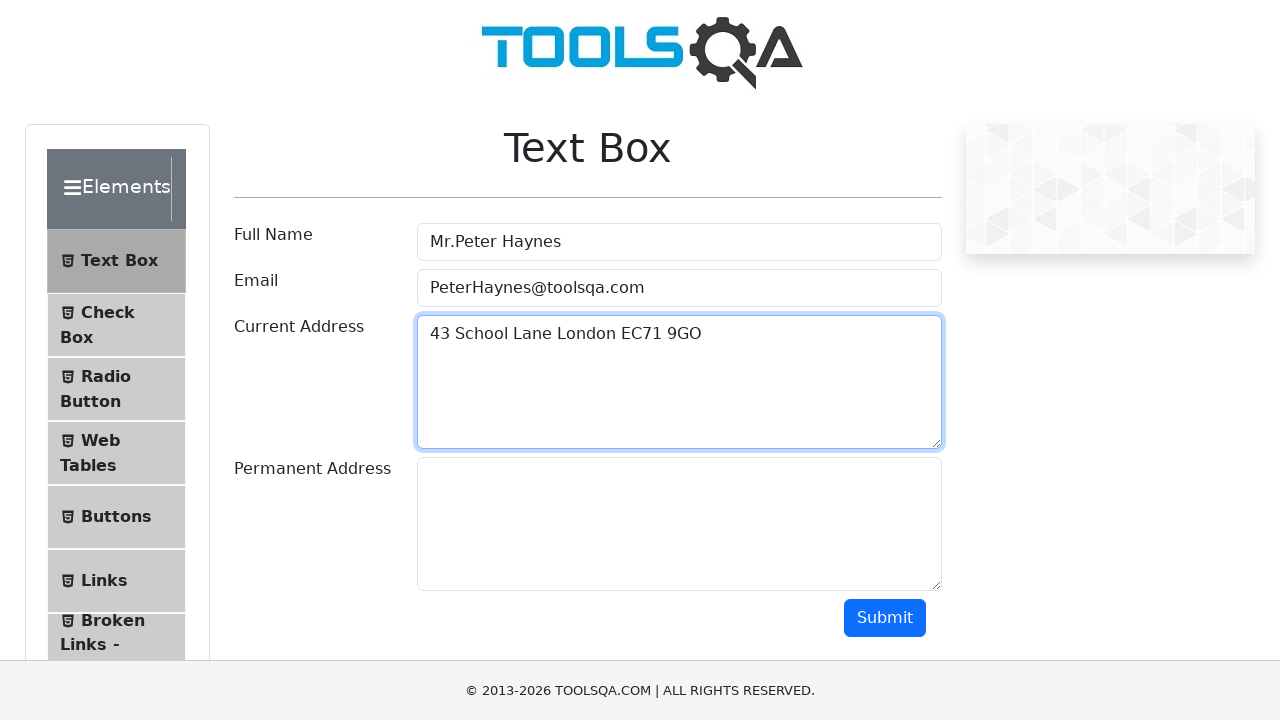

Selected all text in Current Address field using Ctrl+A
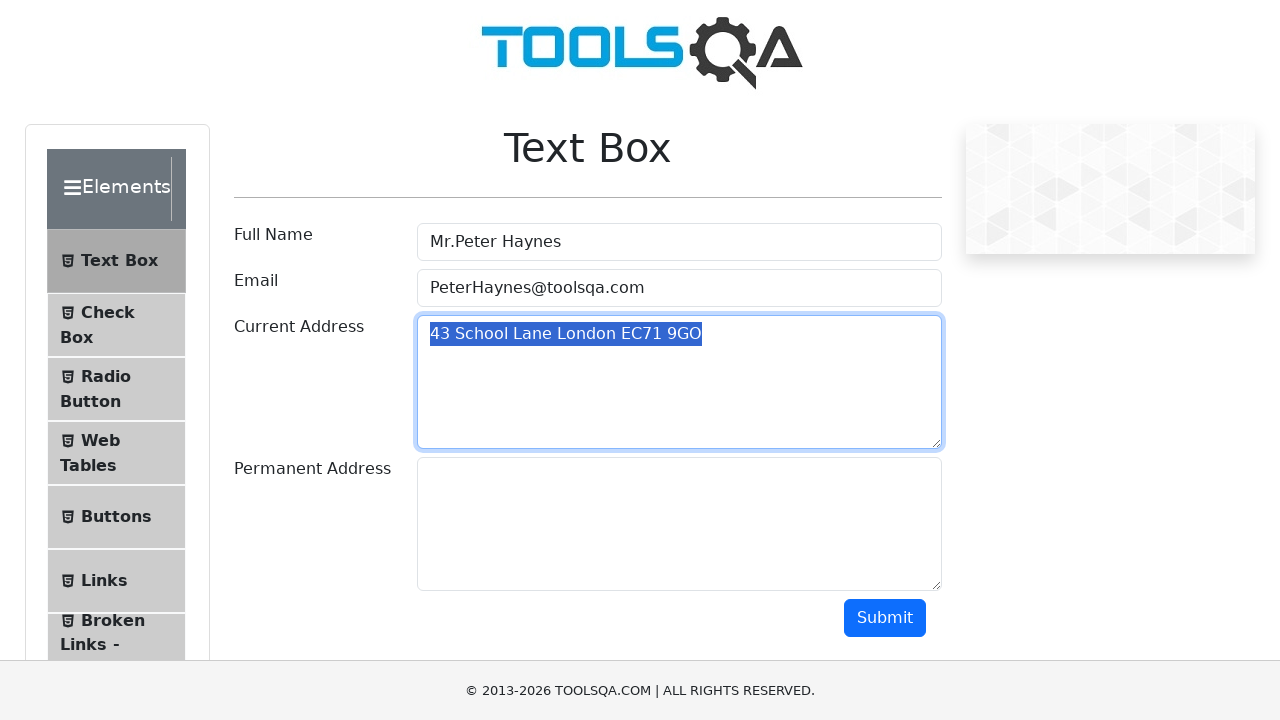

Copied the selected address text using Ctrl+C
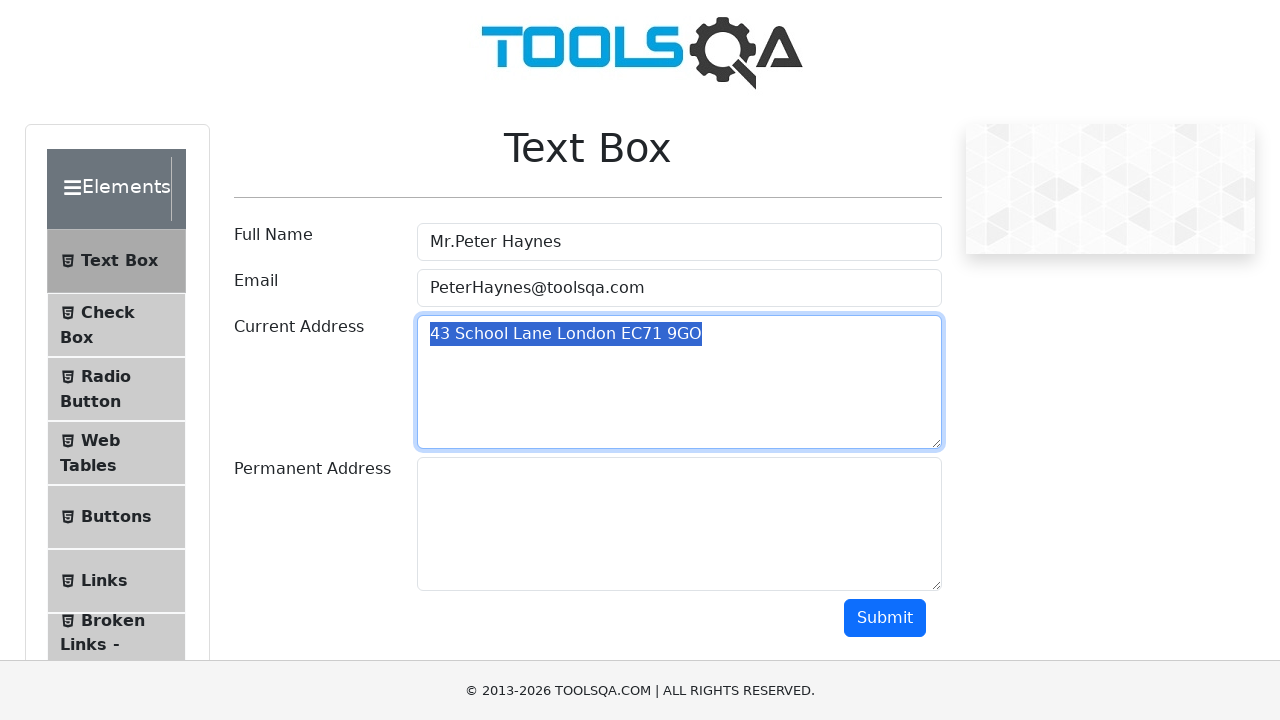

Pressed Tab to move focus to Permanent Address field
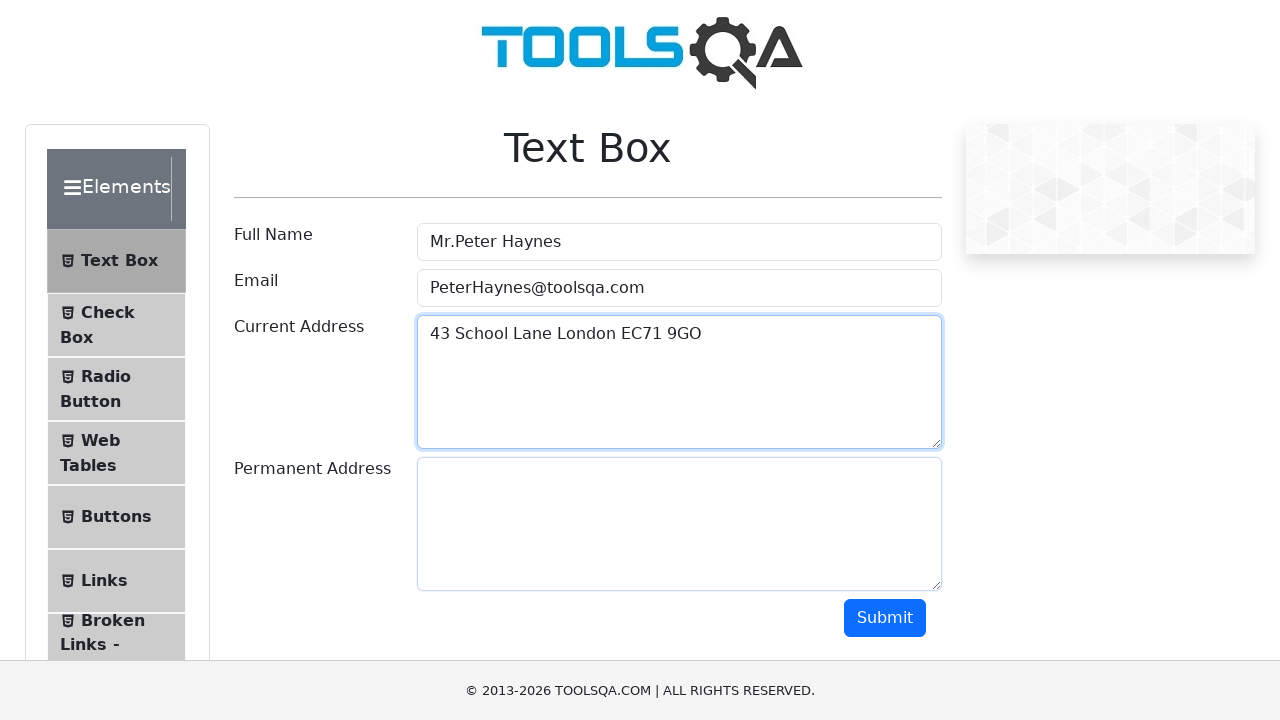

Pasted the copied address into Permanent Address field using Ctrl+V
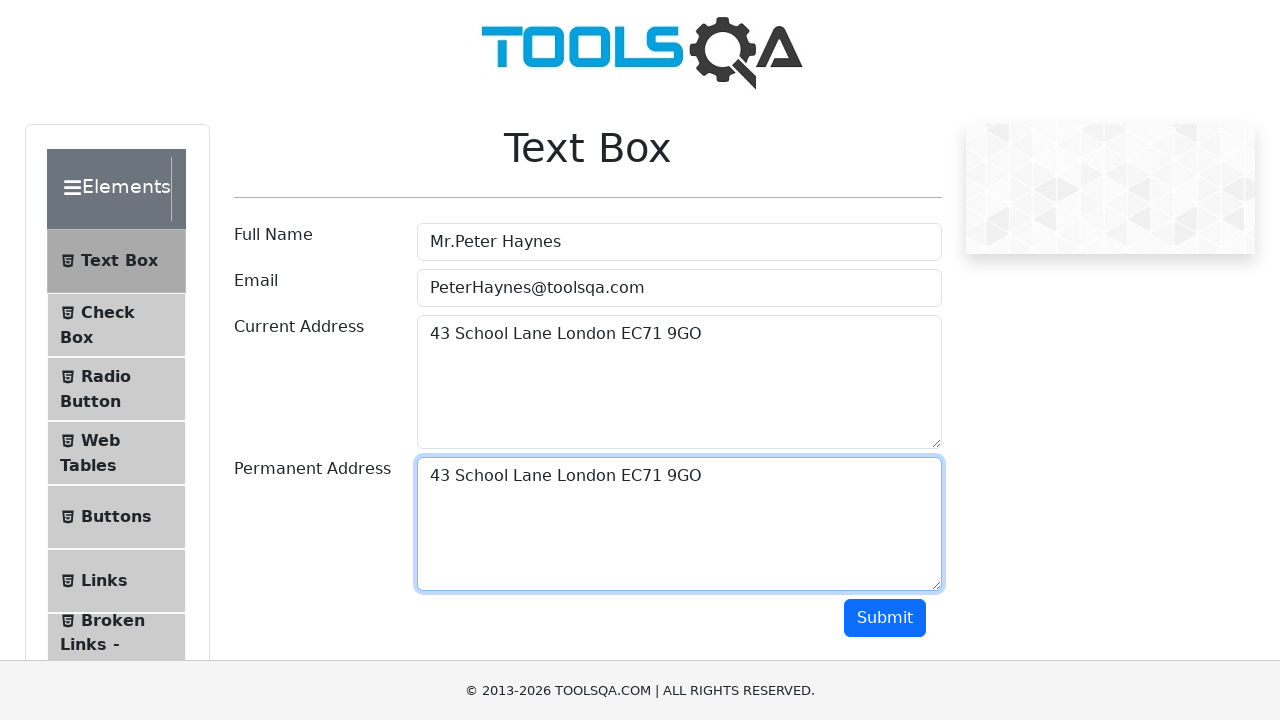

Waited 500ms for paste operation to complete
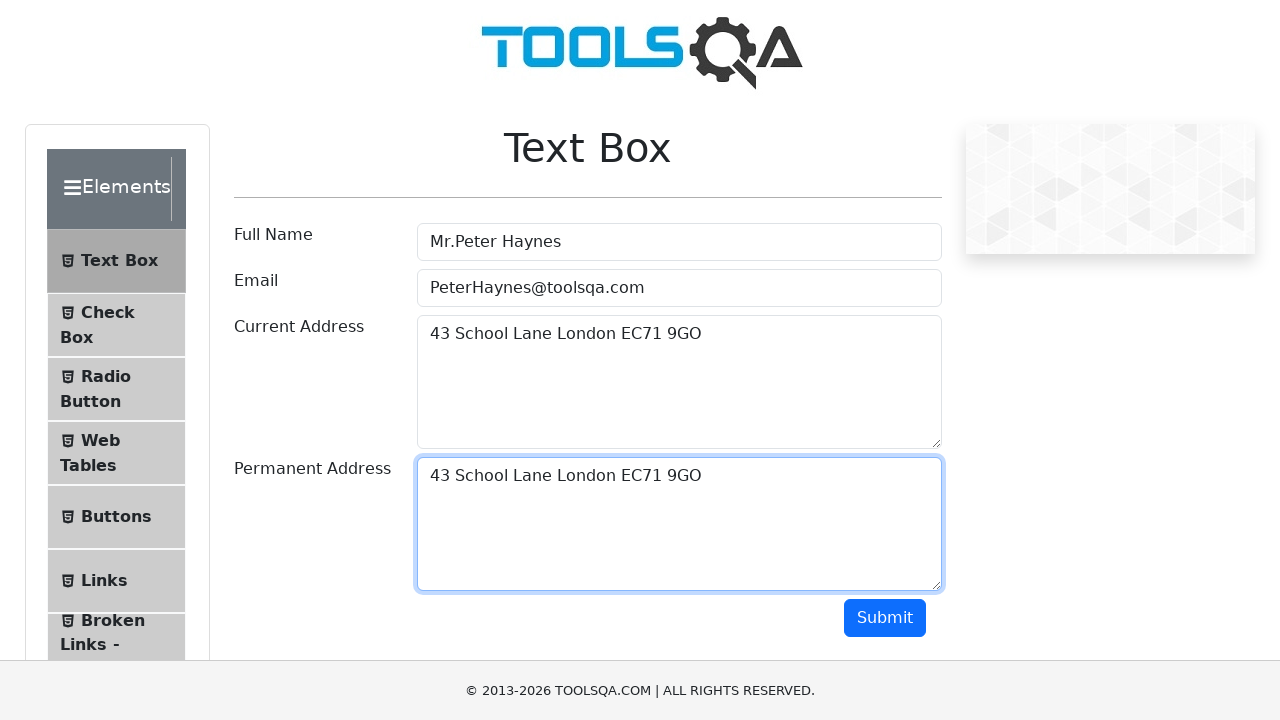

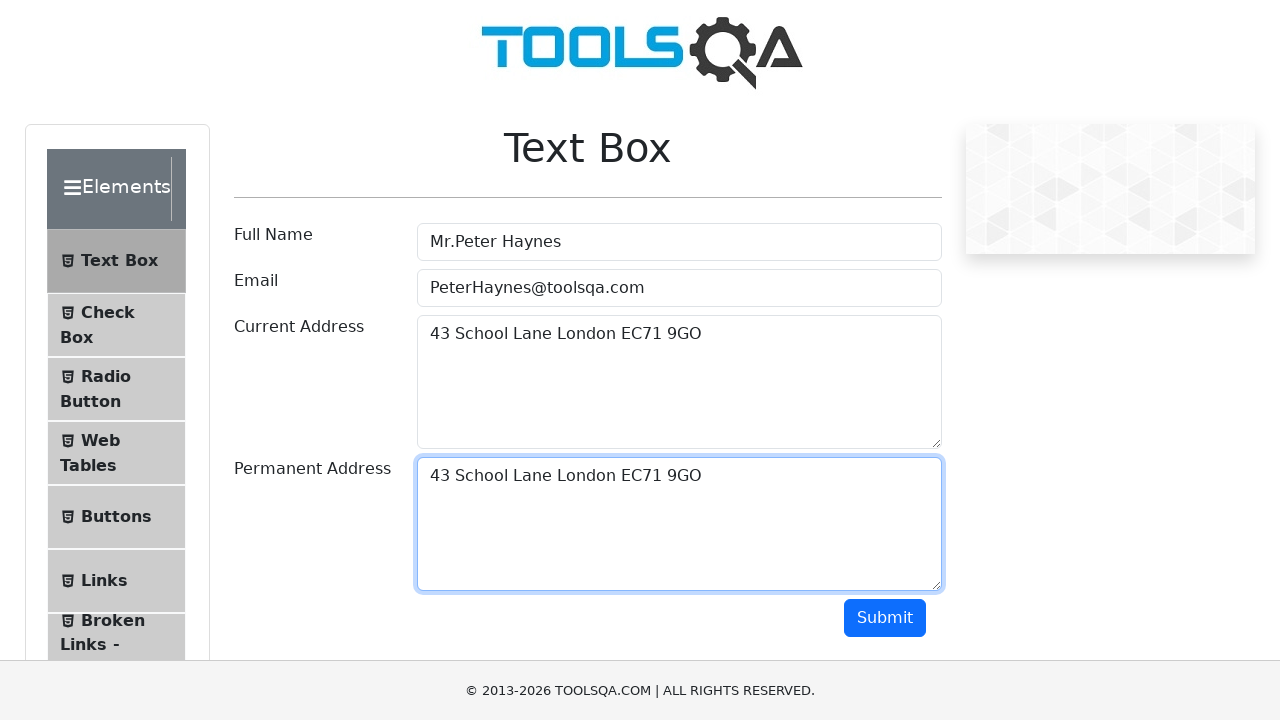